Tests a practice form by checking a checkbox, selecting radio button and dropdown options, filling a password field, submitting the form, then navigating to shop and adding a product to cart

Starting URL: https://rahulshettyacademy.com/angularpractice/

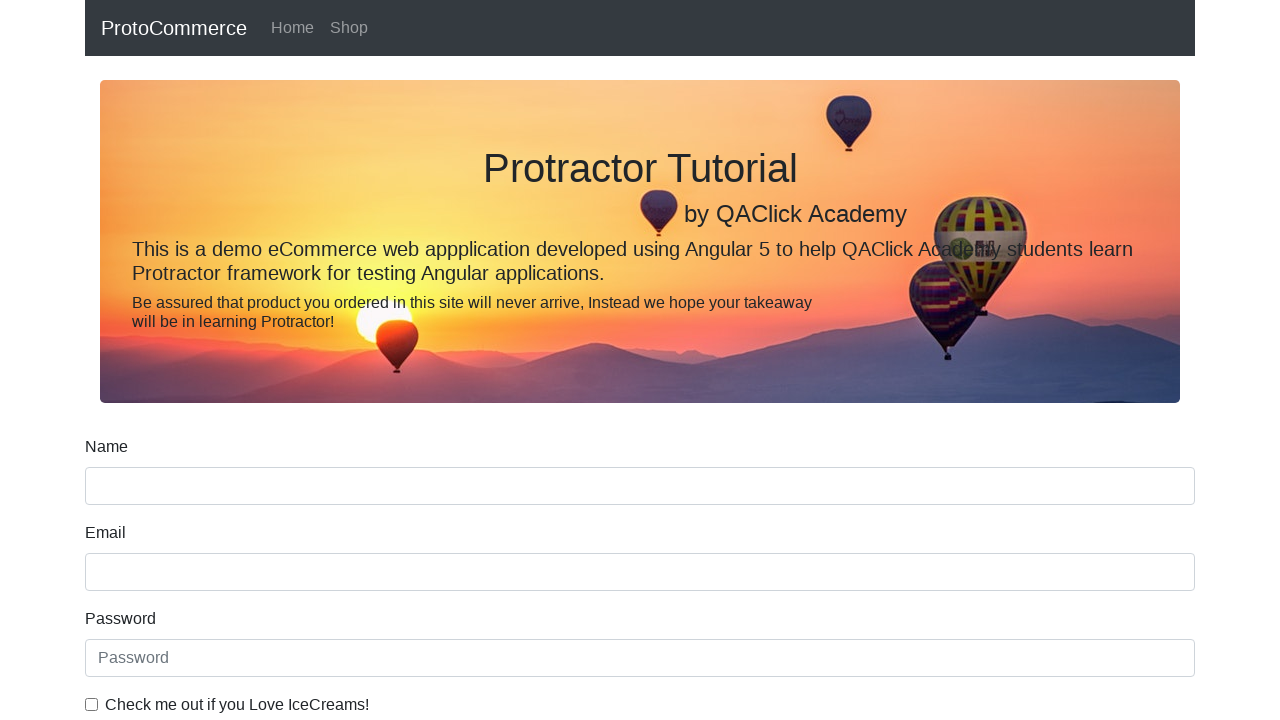

Checked the IceCream checkbox at (92, 704) on internal:label="Check me out if you Love IceCreams!"i
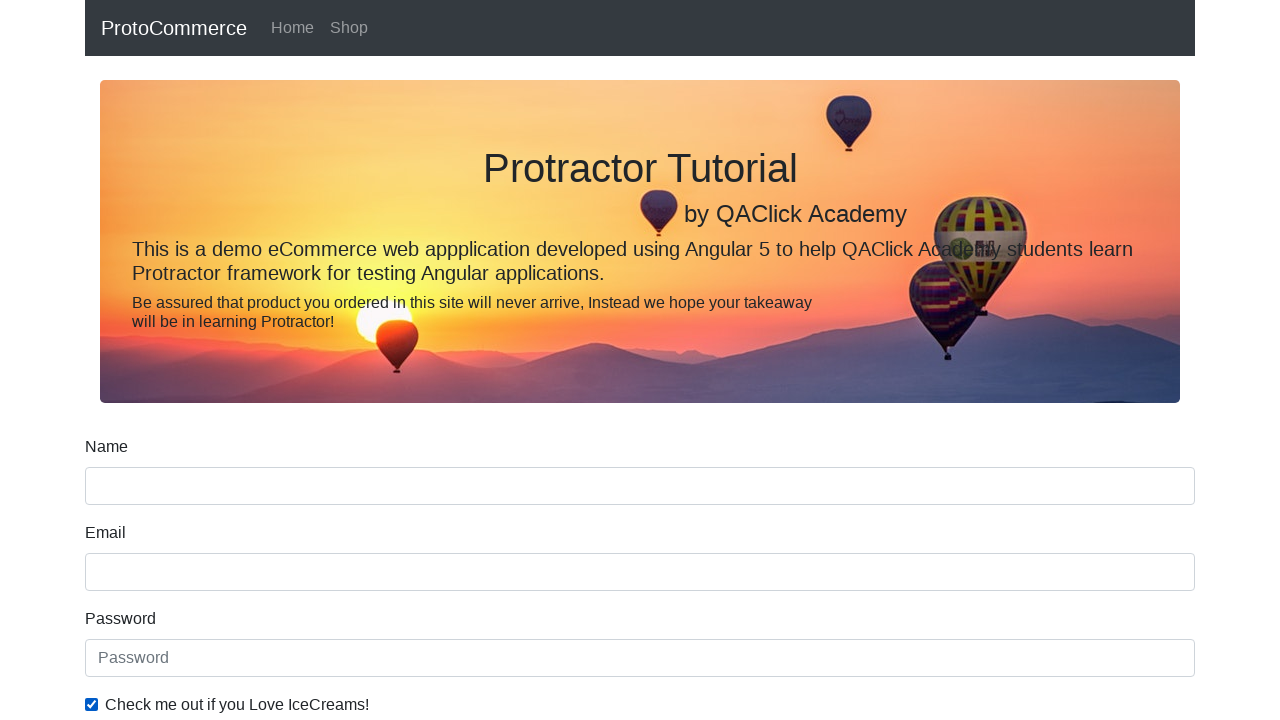

Selected Employed radio button at (326, 360) on internal:label="Employed"i
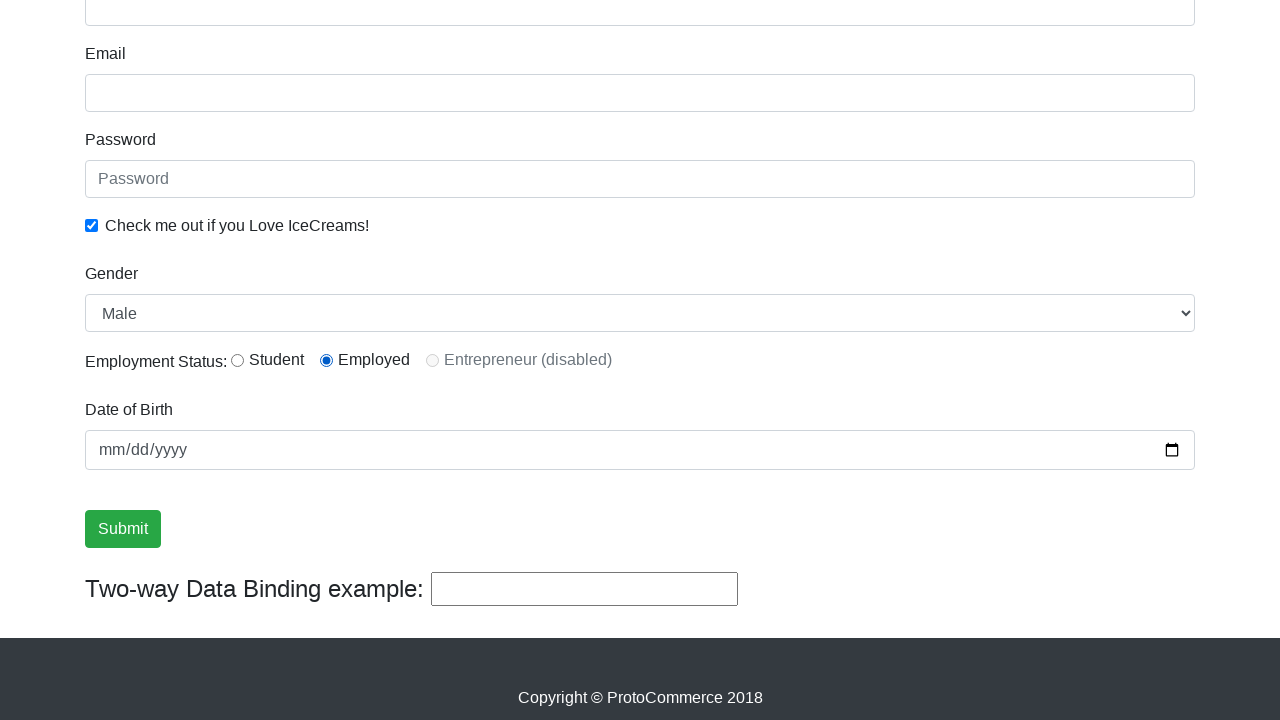

Selected Female from Gender dropdown on internal:label="Gender"i
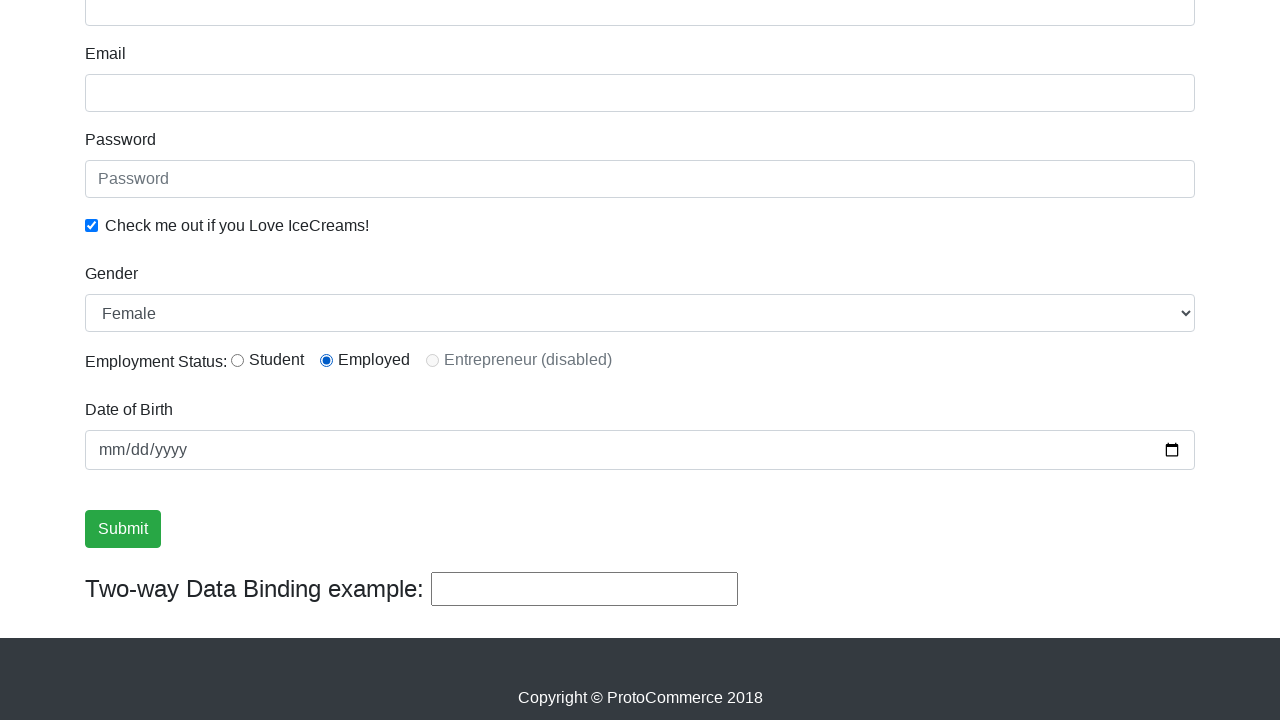

Filled password field with 'abc123' on internal:attr=[placeholder="Password"i]
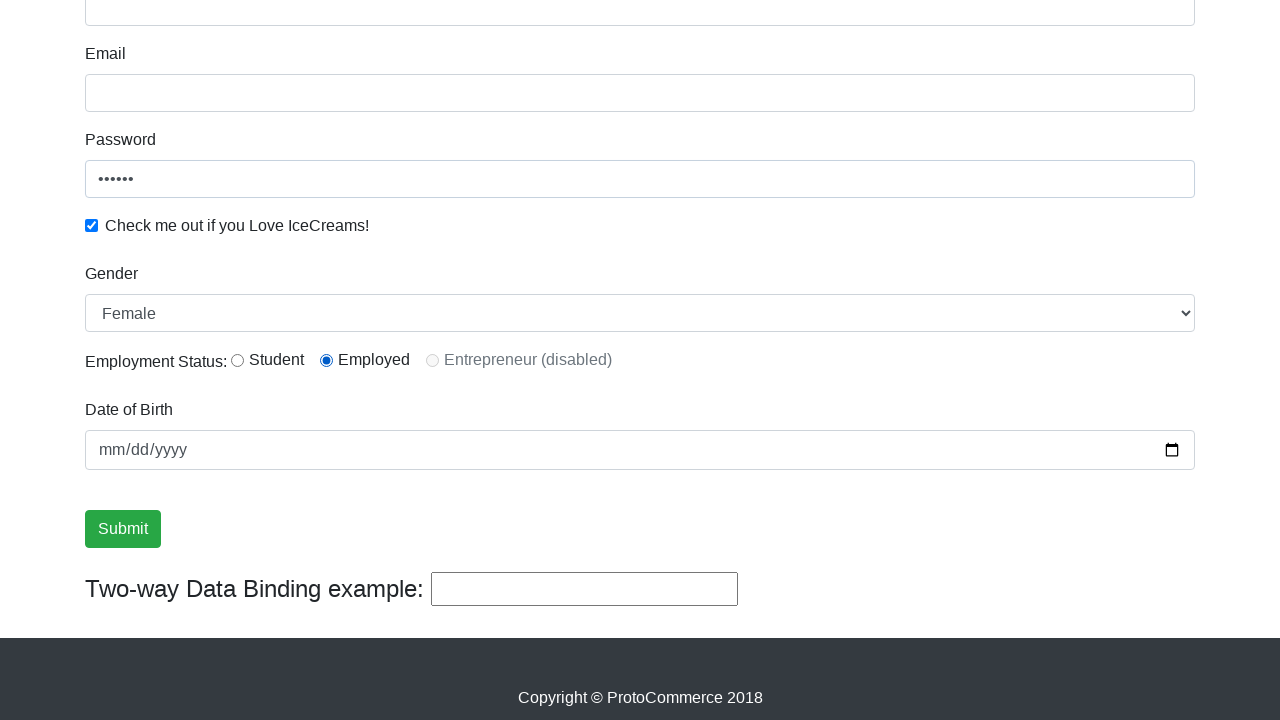

Clicked Submit button to submit the form at (123, 529) on internal:role=button[name="Submit"i]
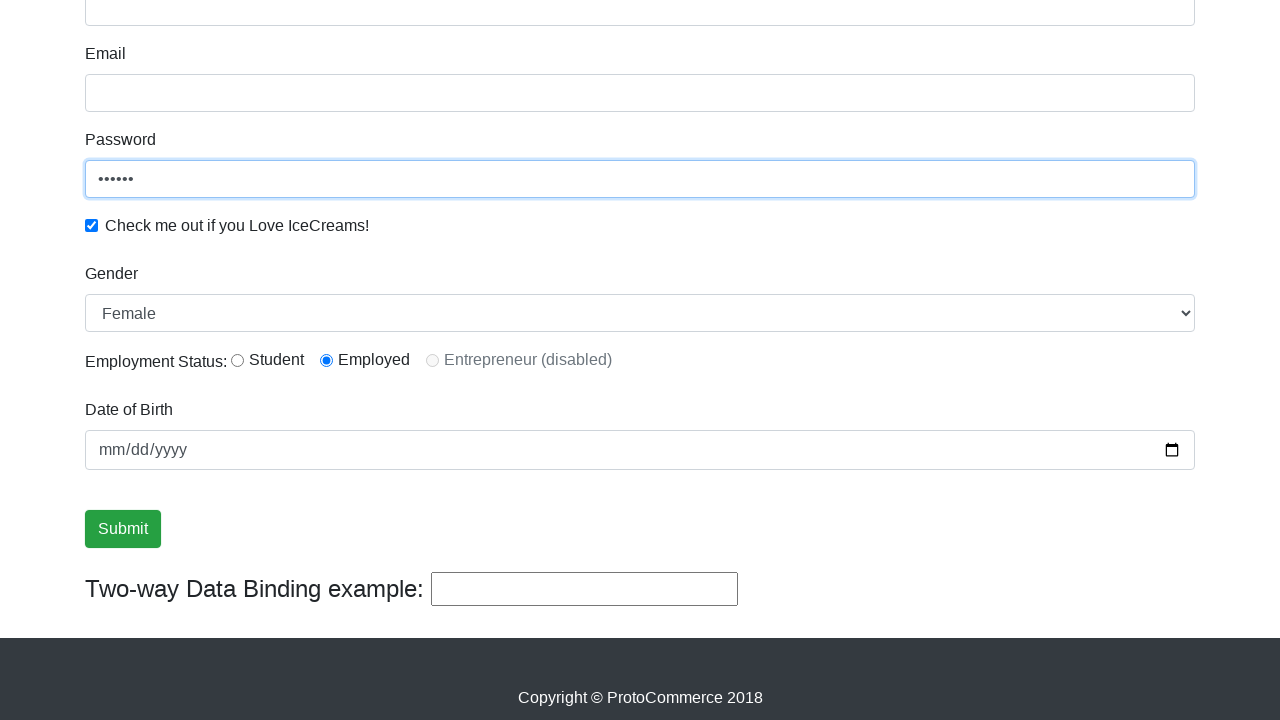

Verified success message is displayed
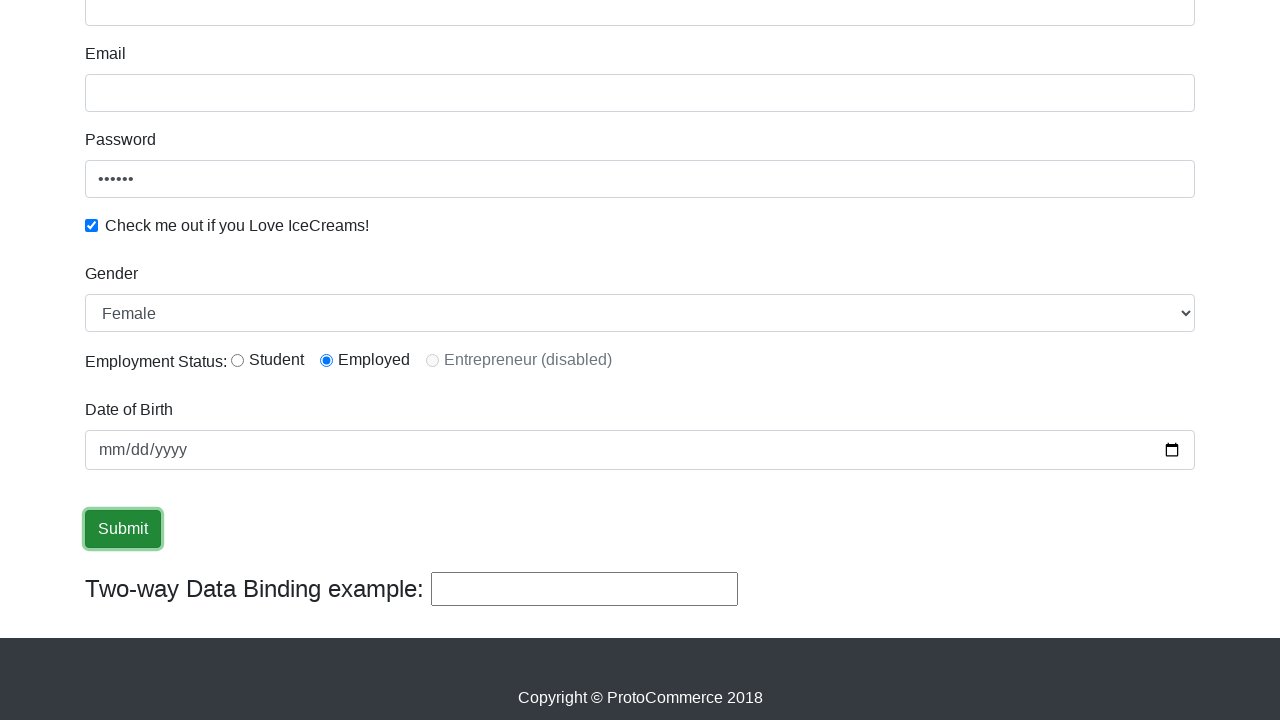

Clicked on Shop link to navigate to shop page at (349, 28) on internal:role=link[name="Shop"i]
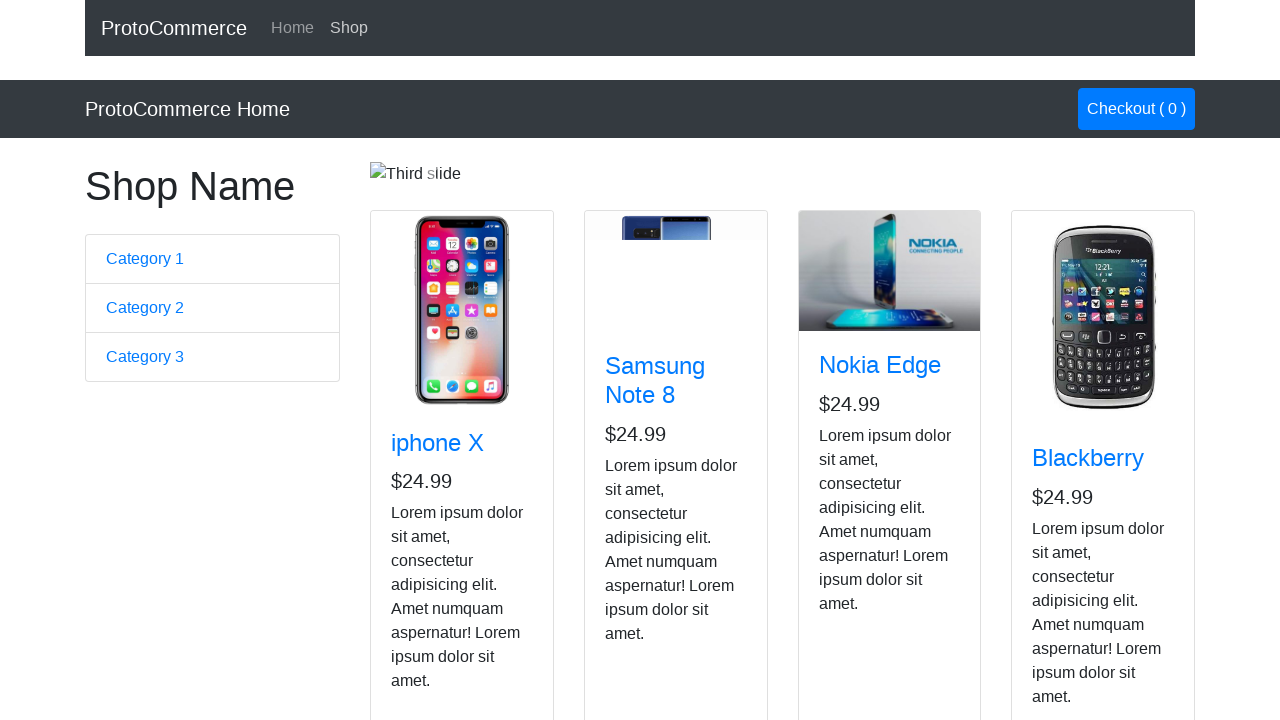

Added Nokia Edge product to cart at (854, 528) on app-card >> internal:has-text="Nokia Edge"i >> internal:role=button
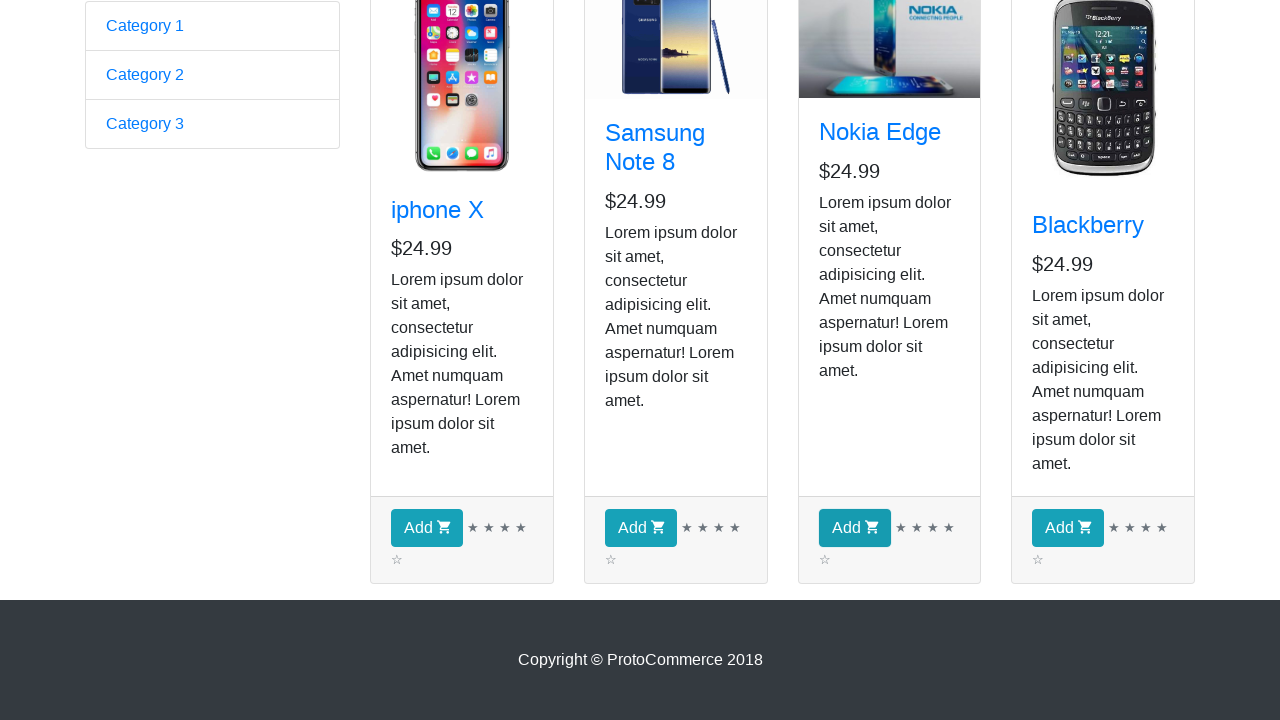

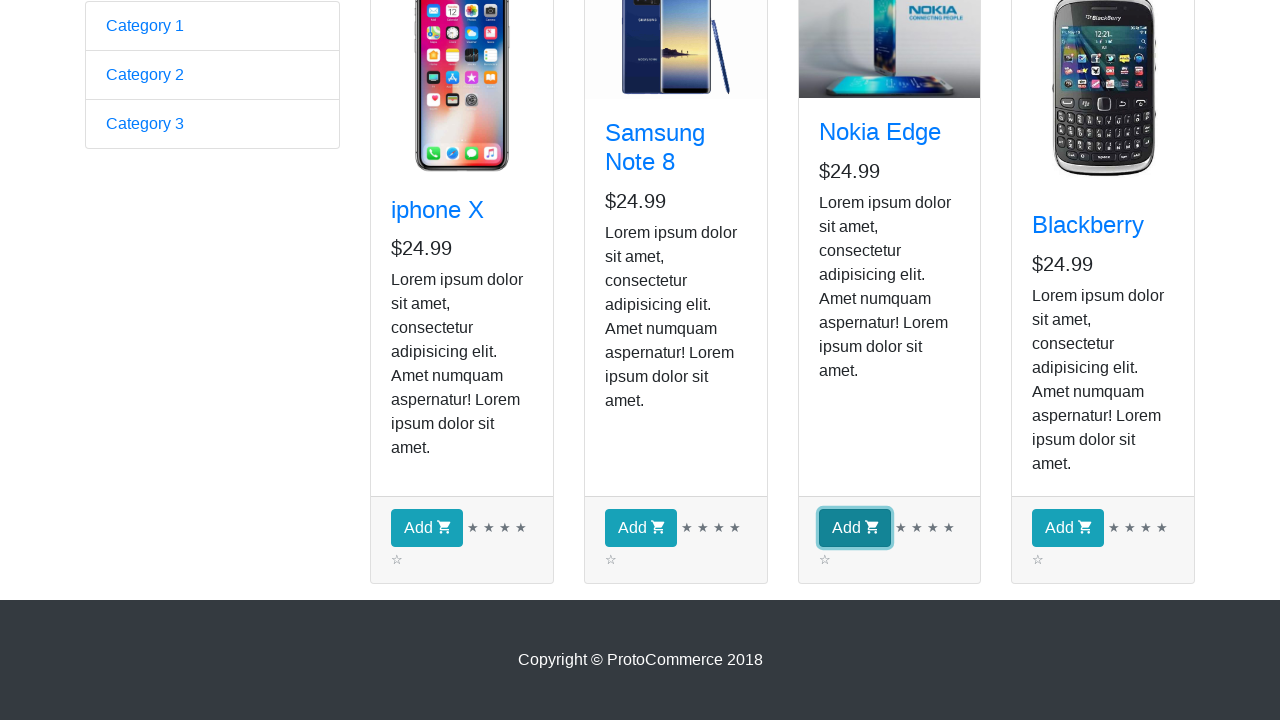